Tests grade calculator with empty inputs to verify error message appears when no data is provided

Starting URL: https://www.calculator.net/grade-calculator.html

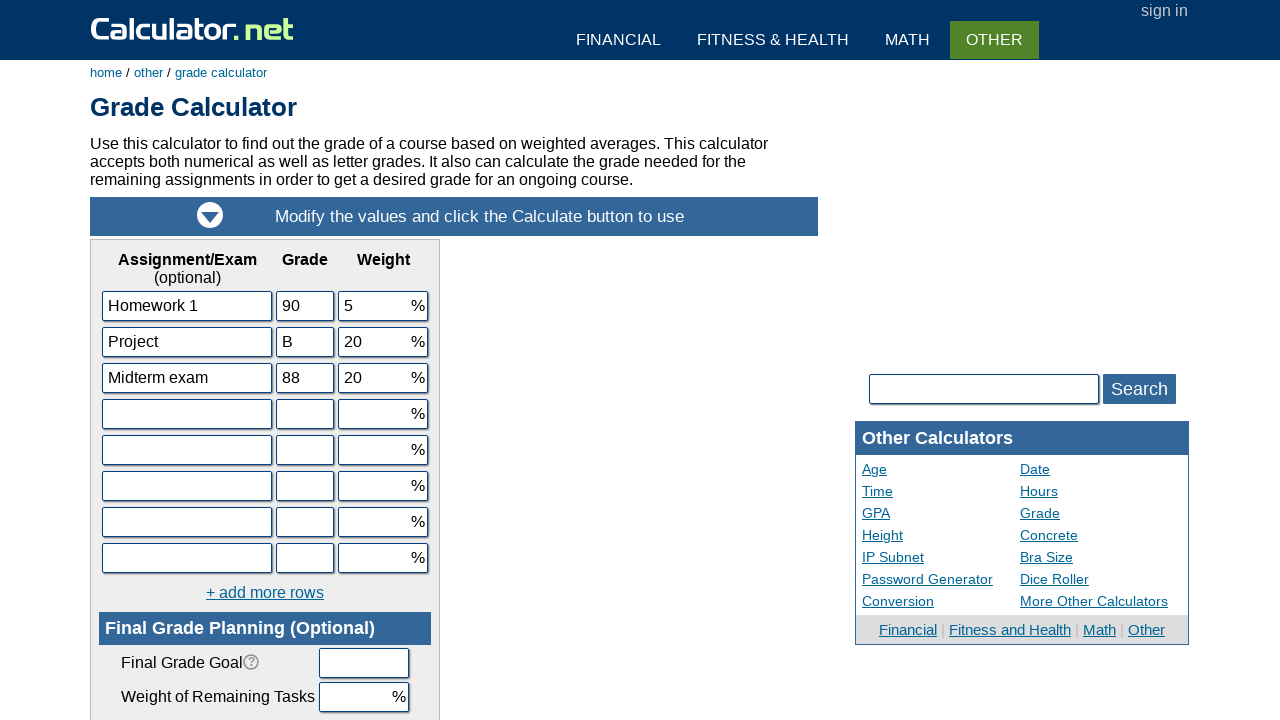

Cleared exam 1 date field on input[name='d1']
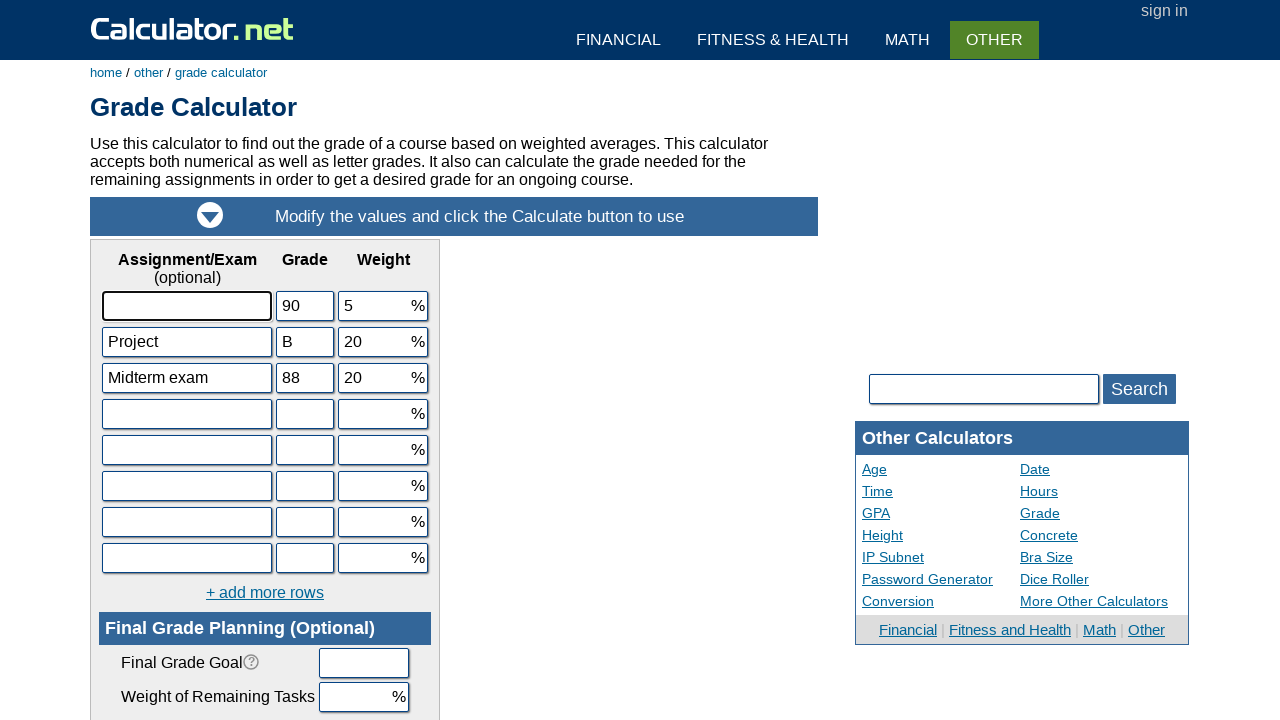

Cleared exam 1 score field on input[name='s1']
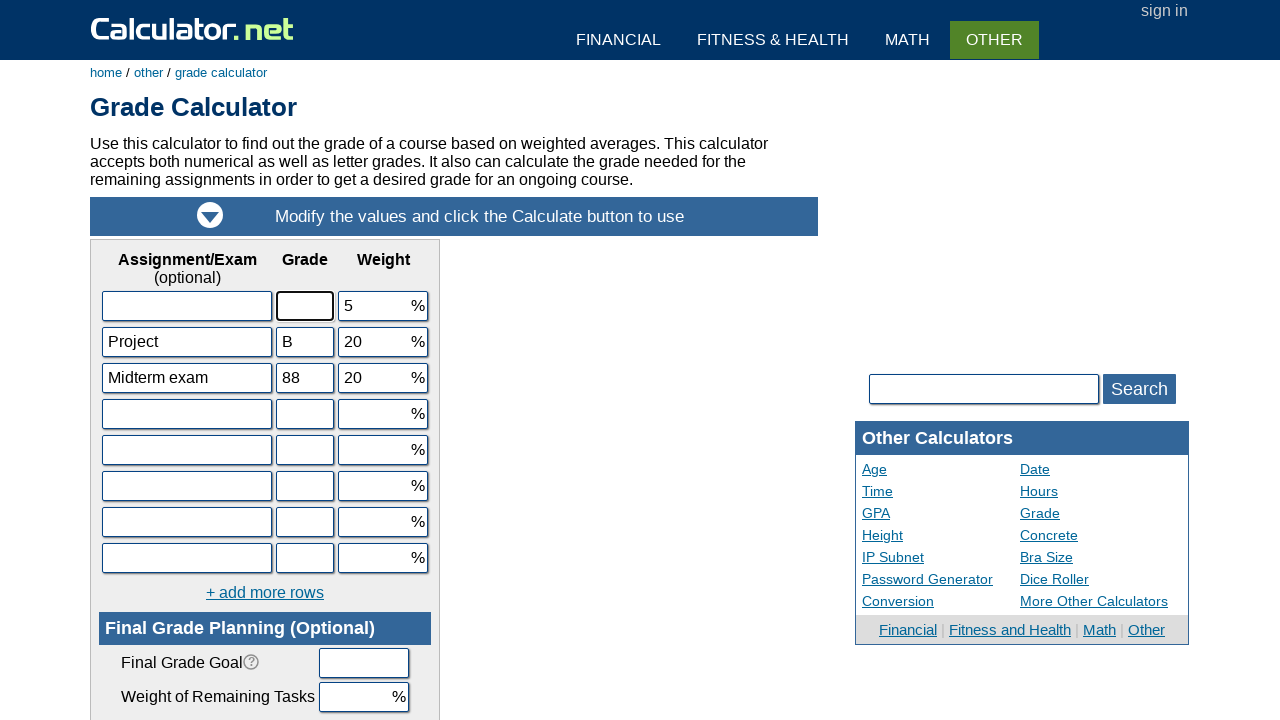

Cleared exam 1 weight field on input[name='w1']
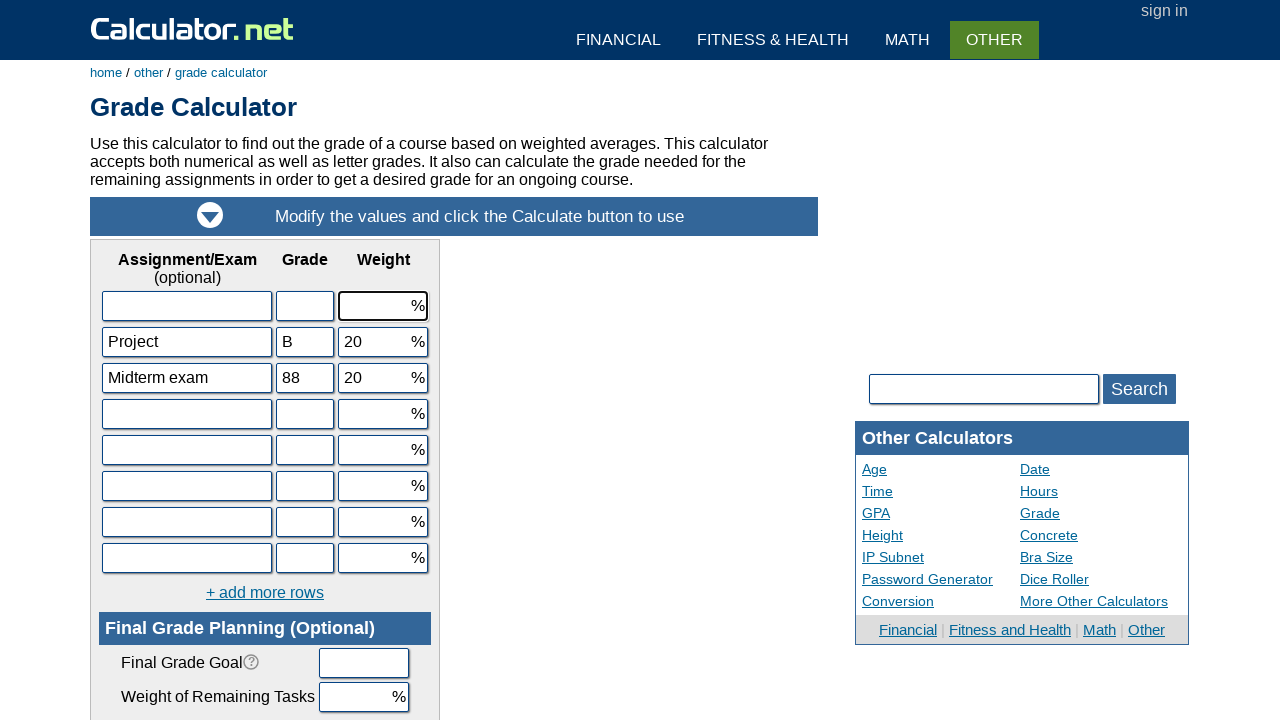

Cleared exam 2 date field on input[name='d2']
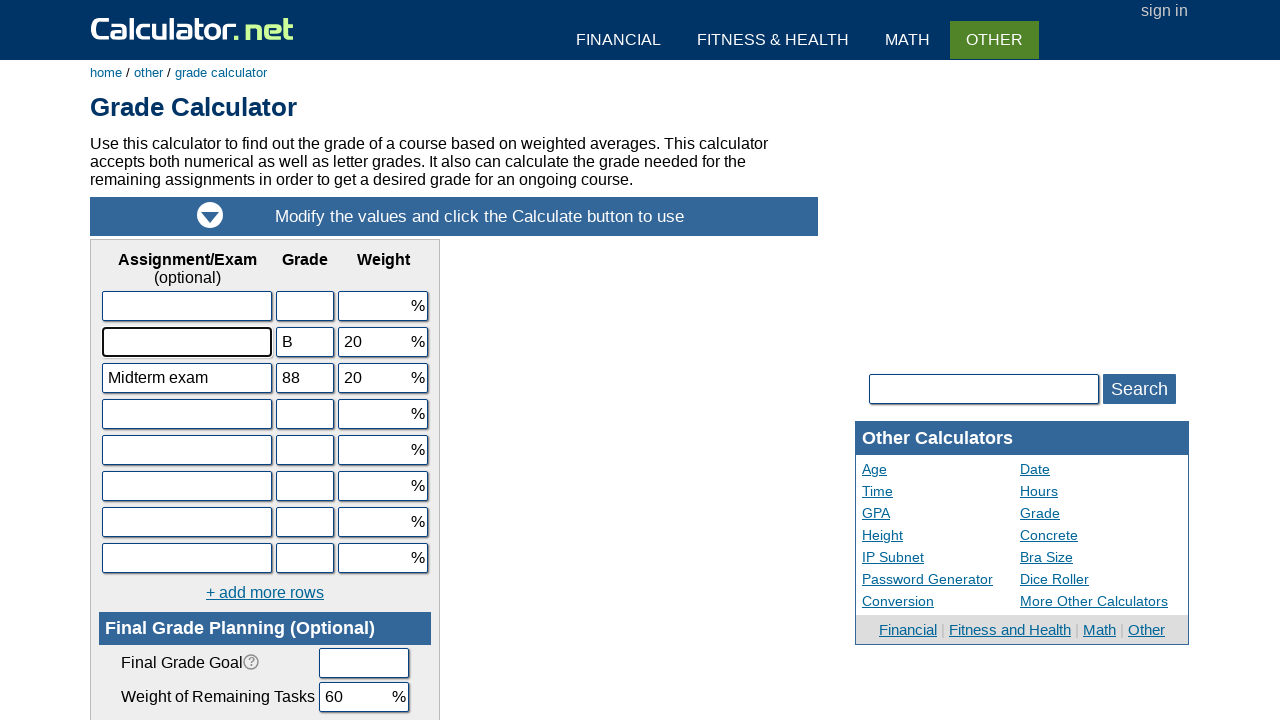

Cleared exam 2 score field on input[name='s2']
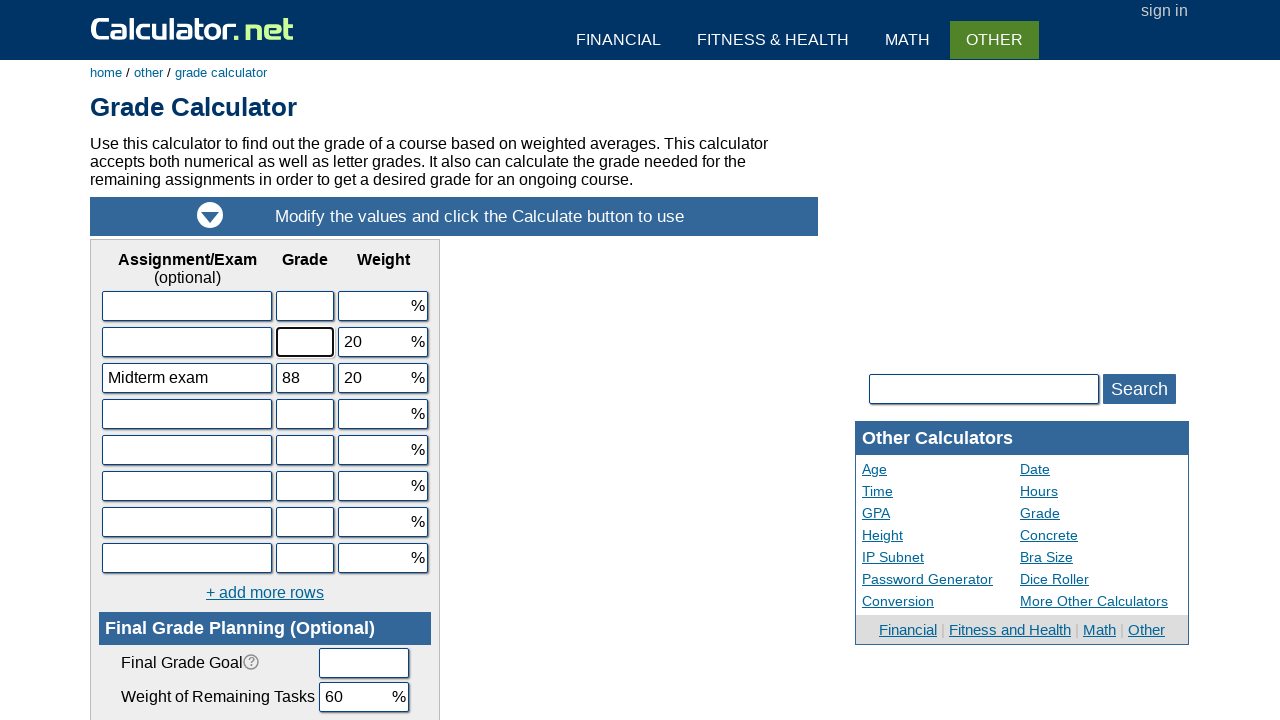

Cleared exam 2 weight field on input[name='w2']
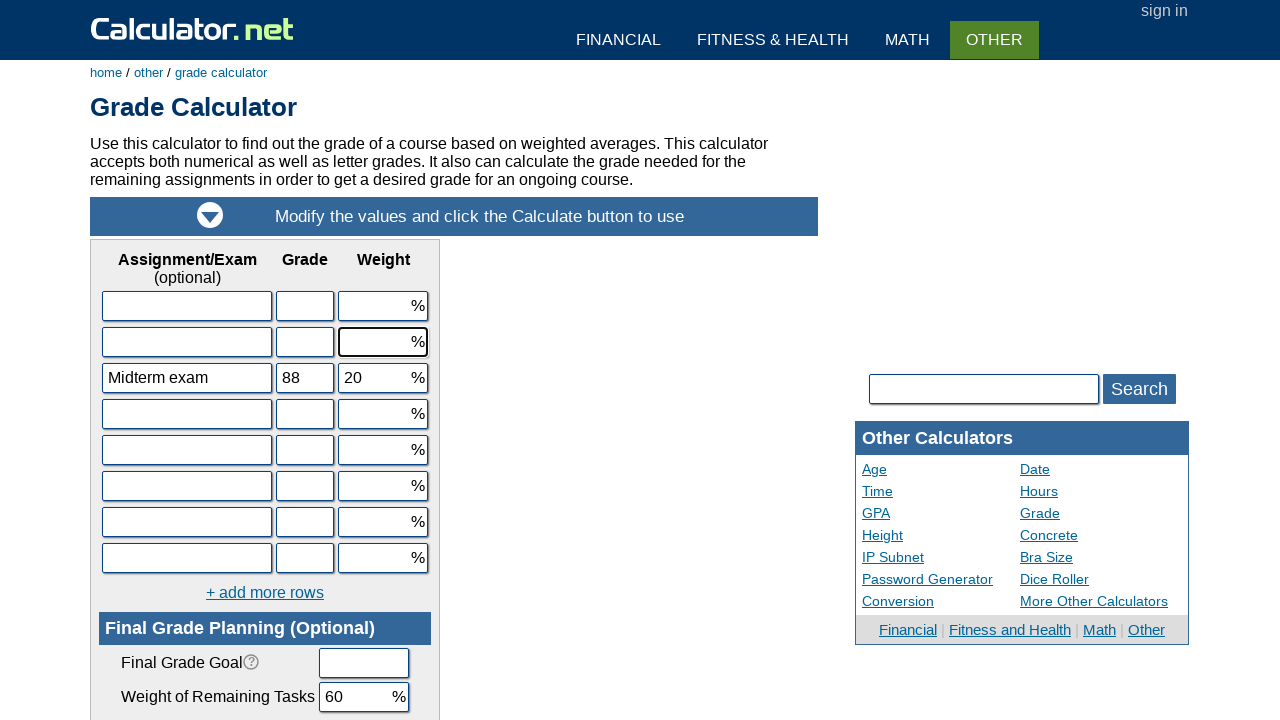

Cleared exam 3 date field on input[name='d3']
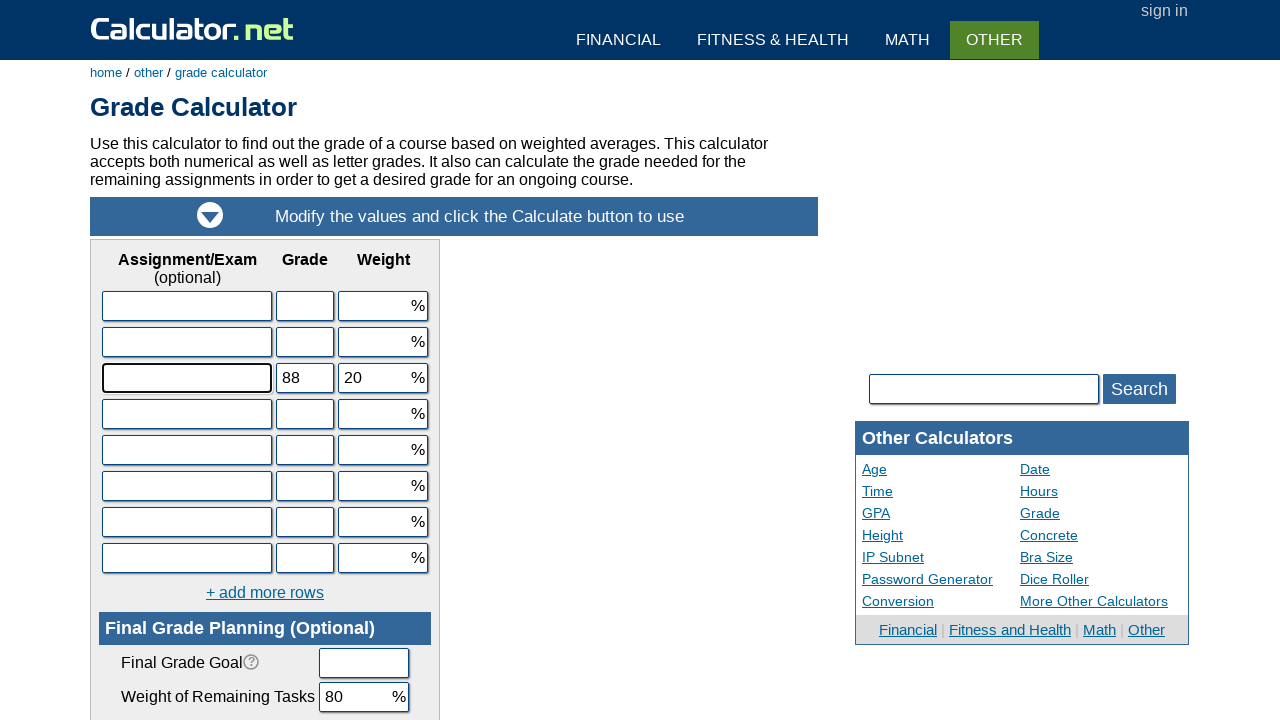

Cleared exam 3 score field on input[name='s3']
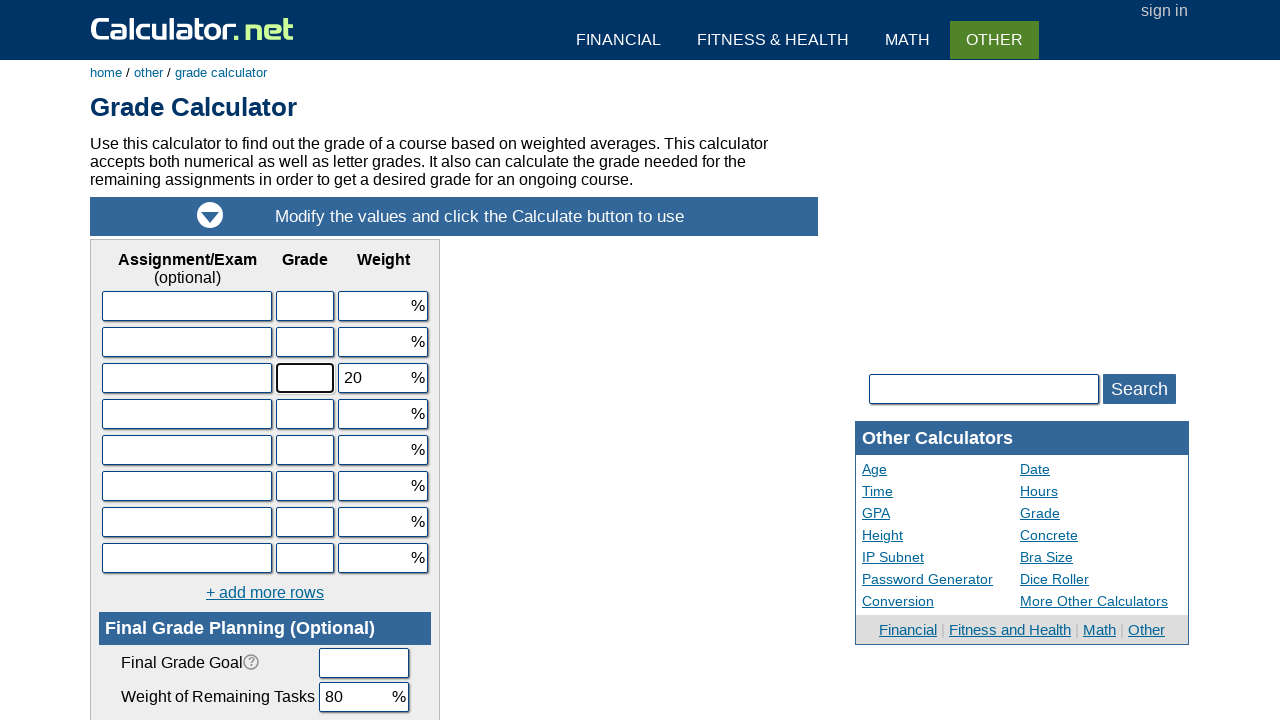

Cleared exam 3 weight field on input[name='w3']
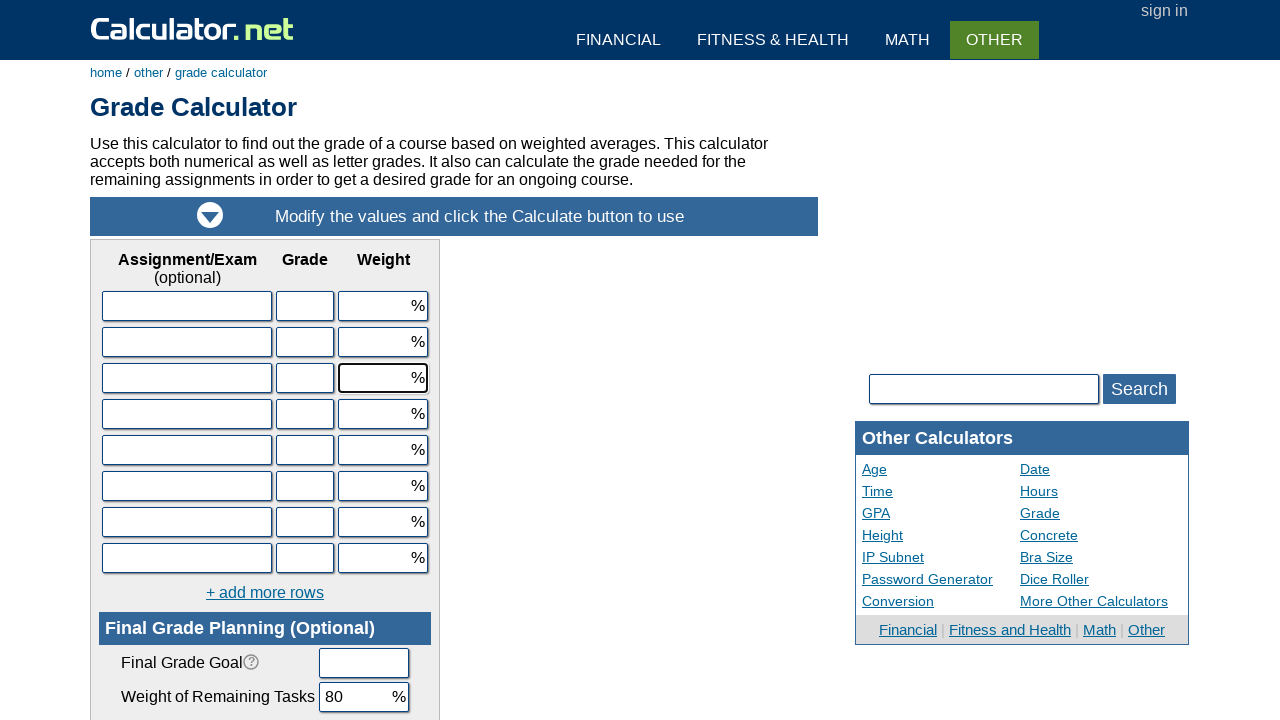

Cleared exam 4 date field on input[name='d4']
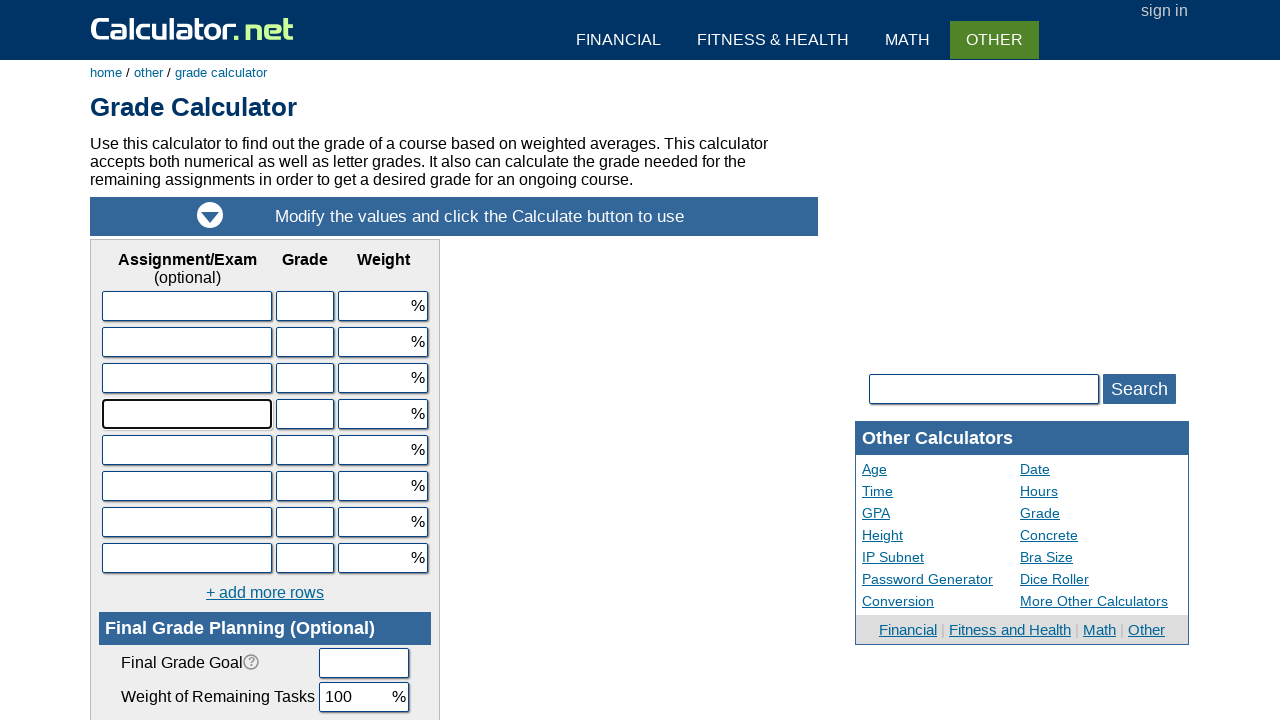

Cleared exam 4 score field on input[name='s4']
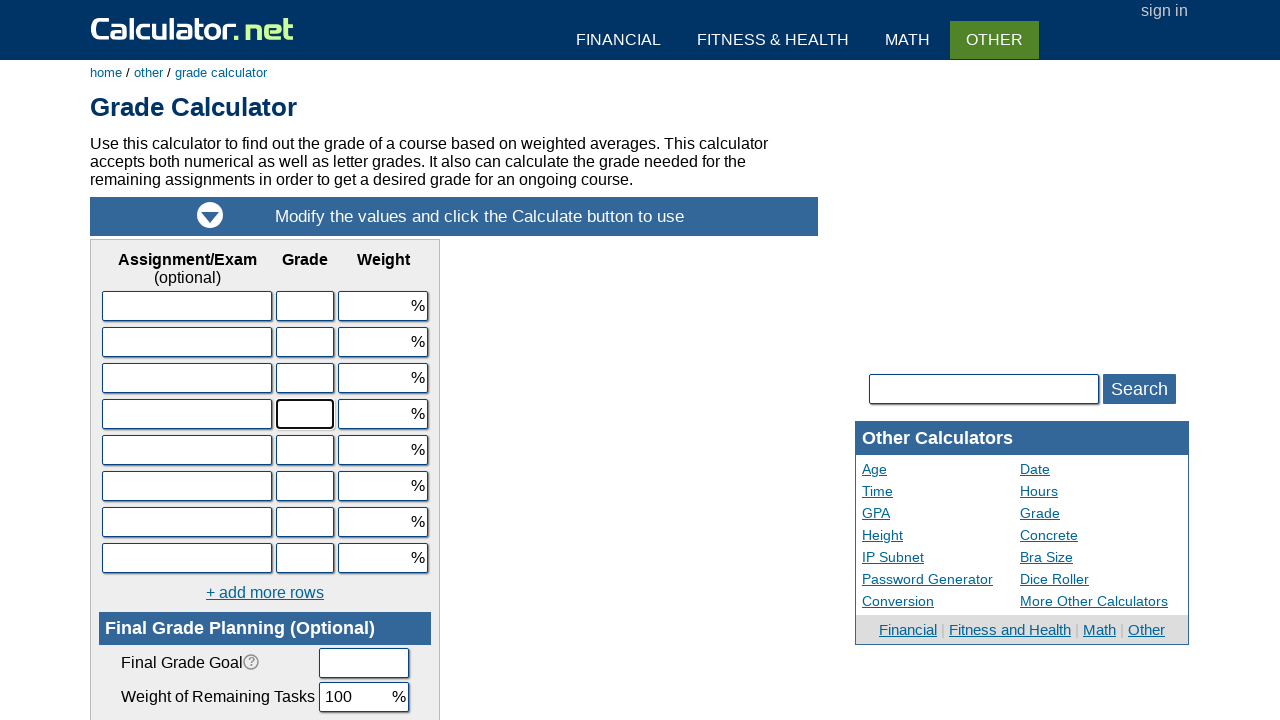

Cleared exam 4 weight field on input[name='w4']
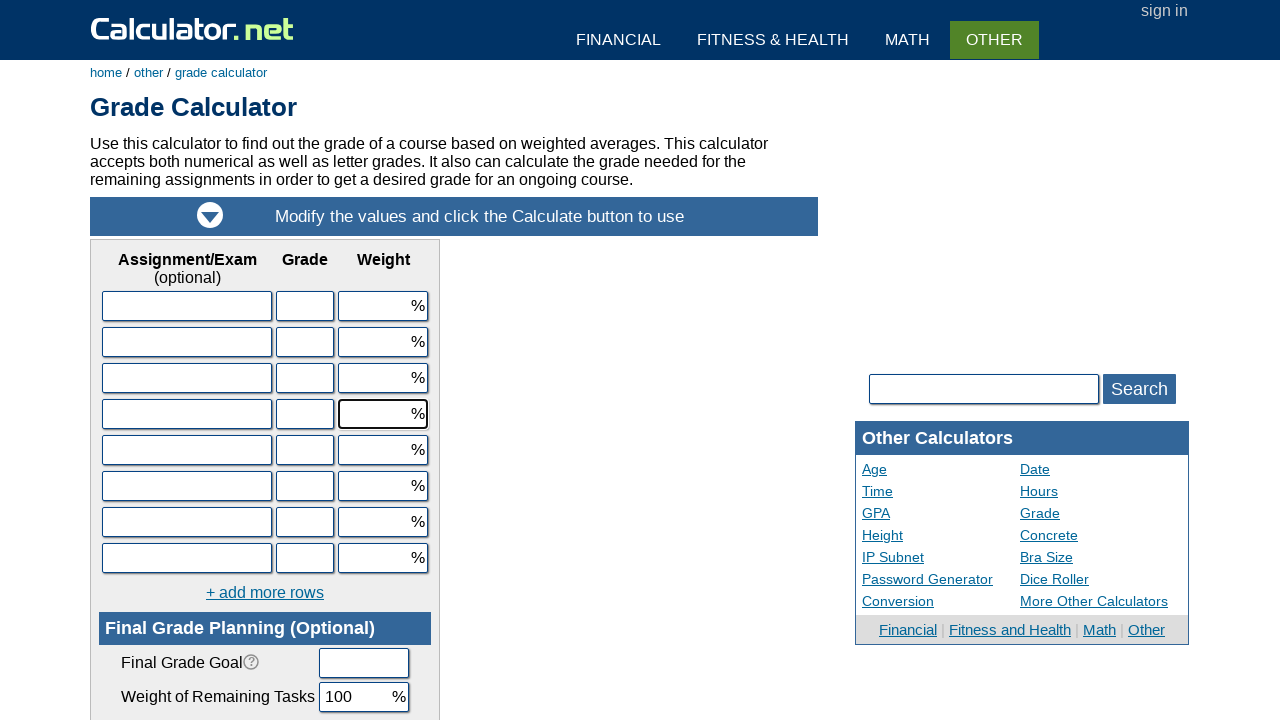

Cleared exam 5 date field on input[name='d5']
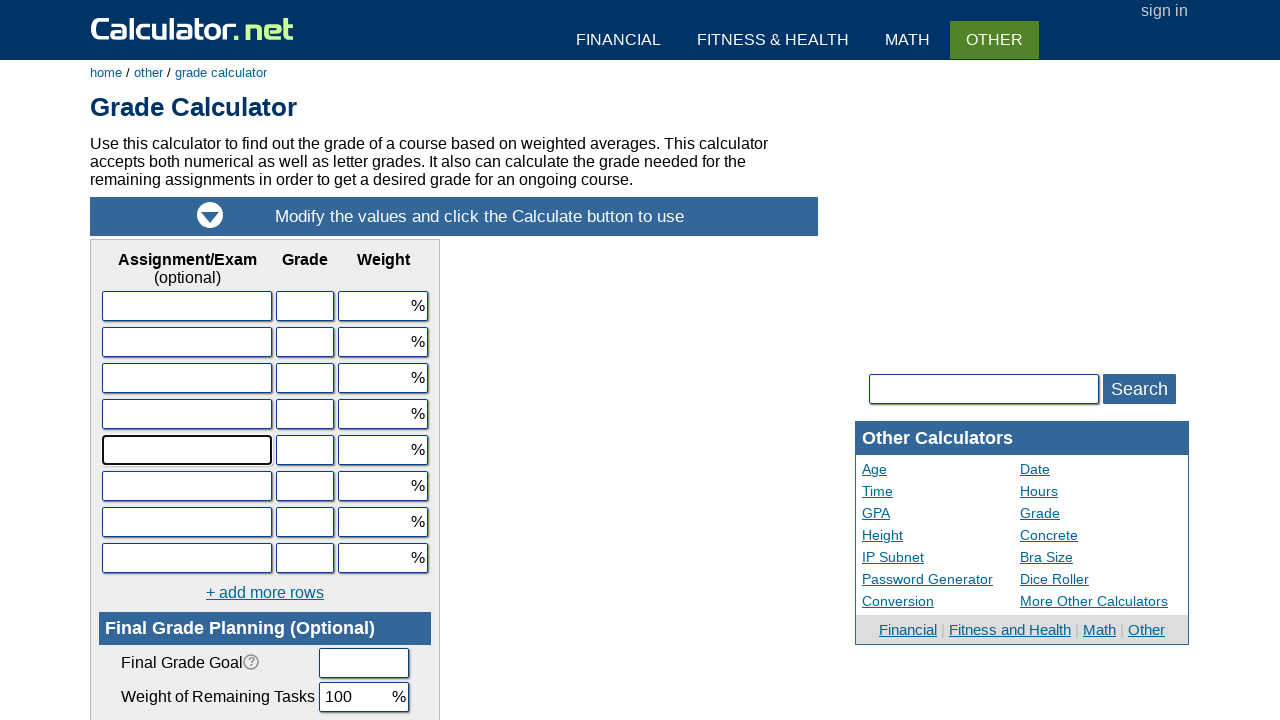

Cleared exam 5 score field on input[name='s5']
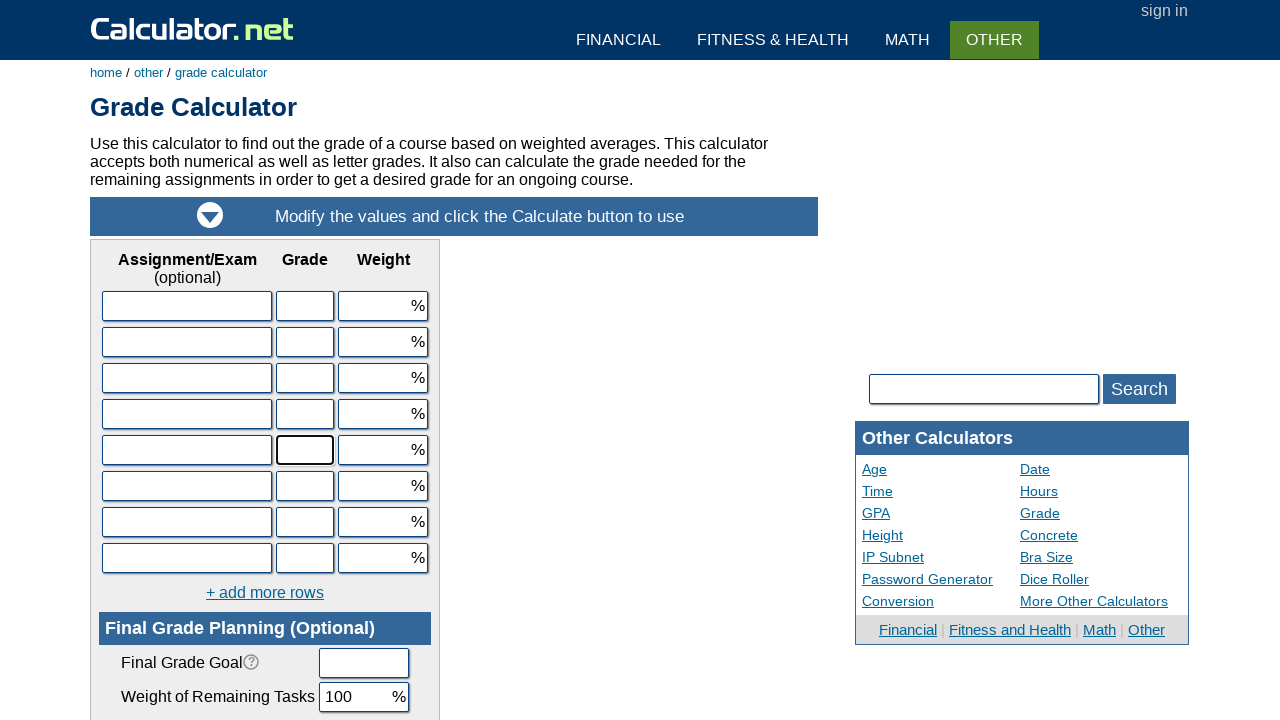

Cleared exam 5 weight field on input[name='w5']
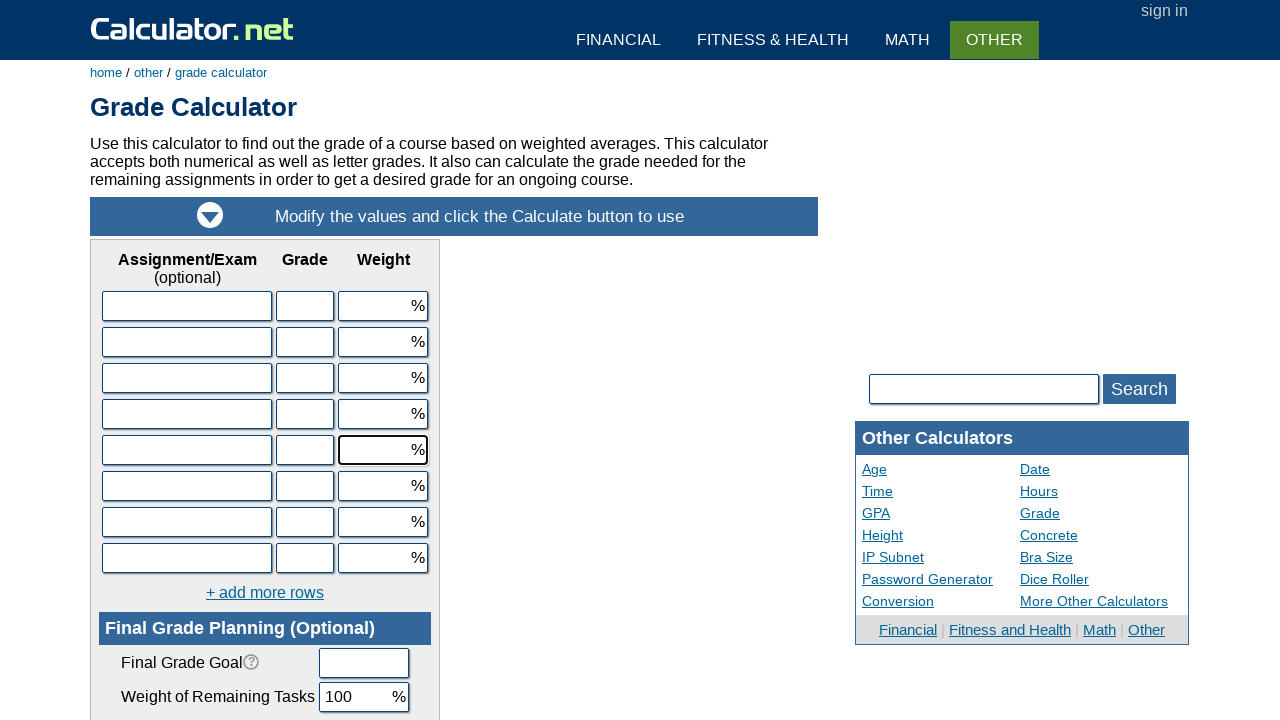

Clicked calculate button with all fields empty at (198, 360) on xpath=/html/body/div[3]/div[1]/form[1]/table/tbody/tr/td/table[9]/tbody/tr/td[1]
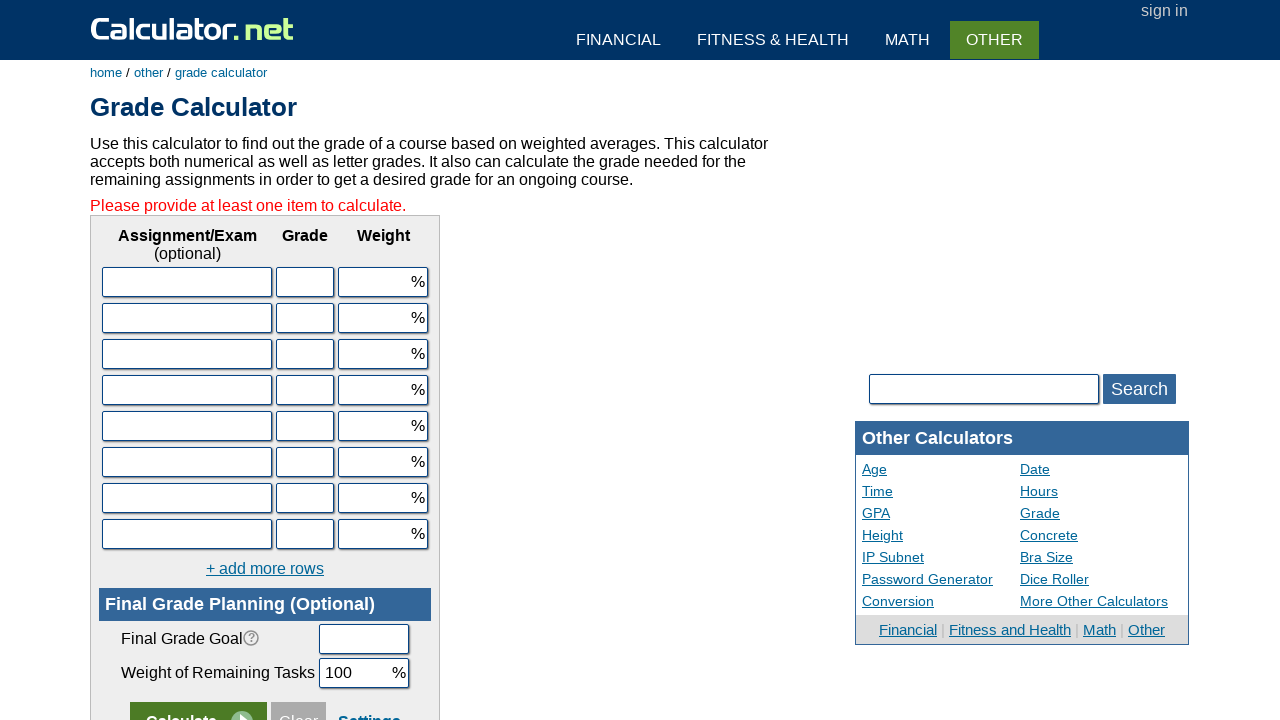

Error message appeared confirming validation when no data is provided
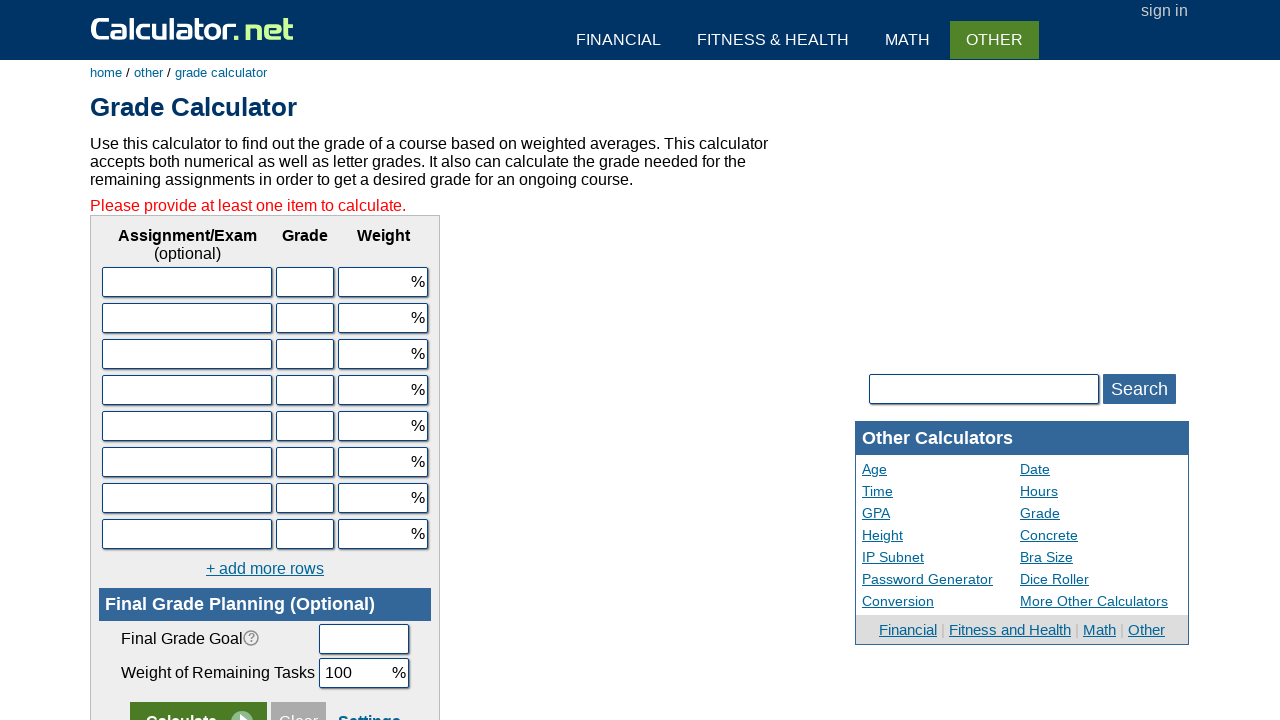

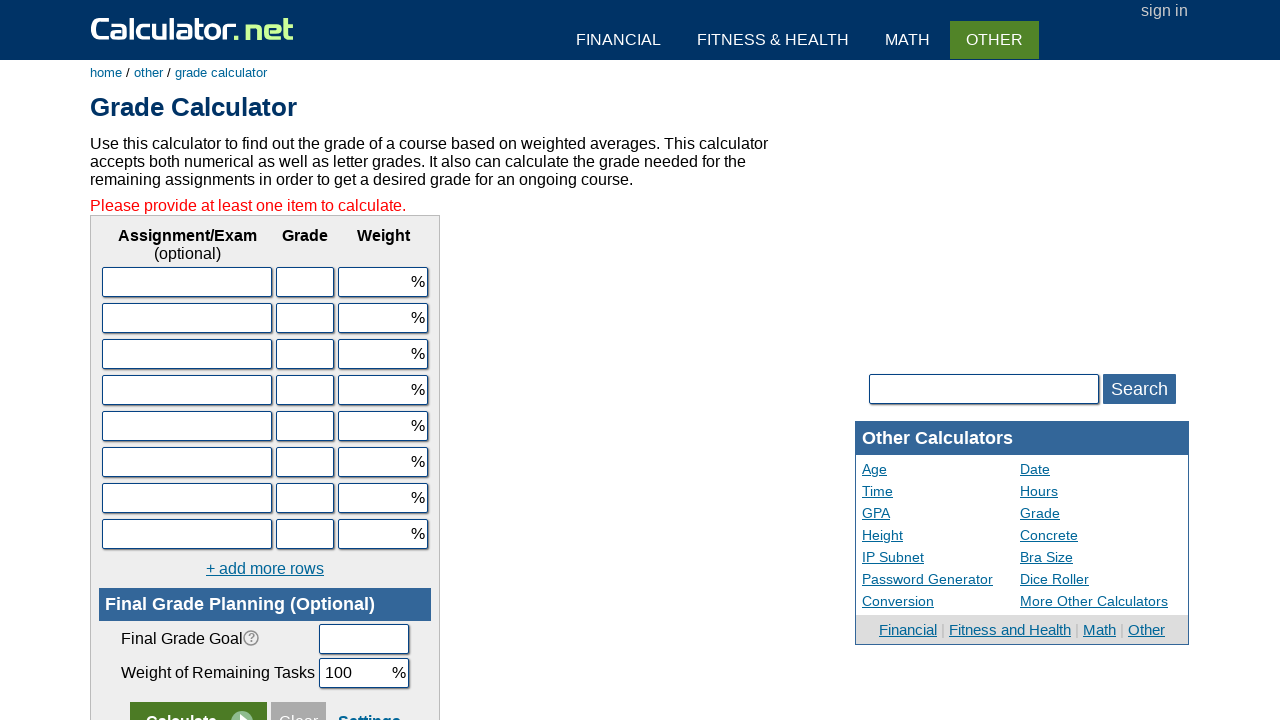